Tests drag and drop functionality by dragging an element and dropping it onto a target area

Starting URL: https://demoqa.com/droppable

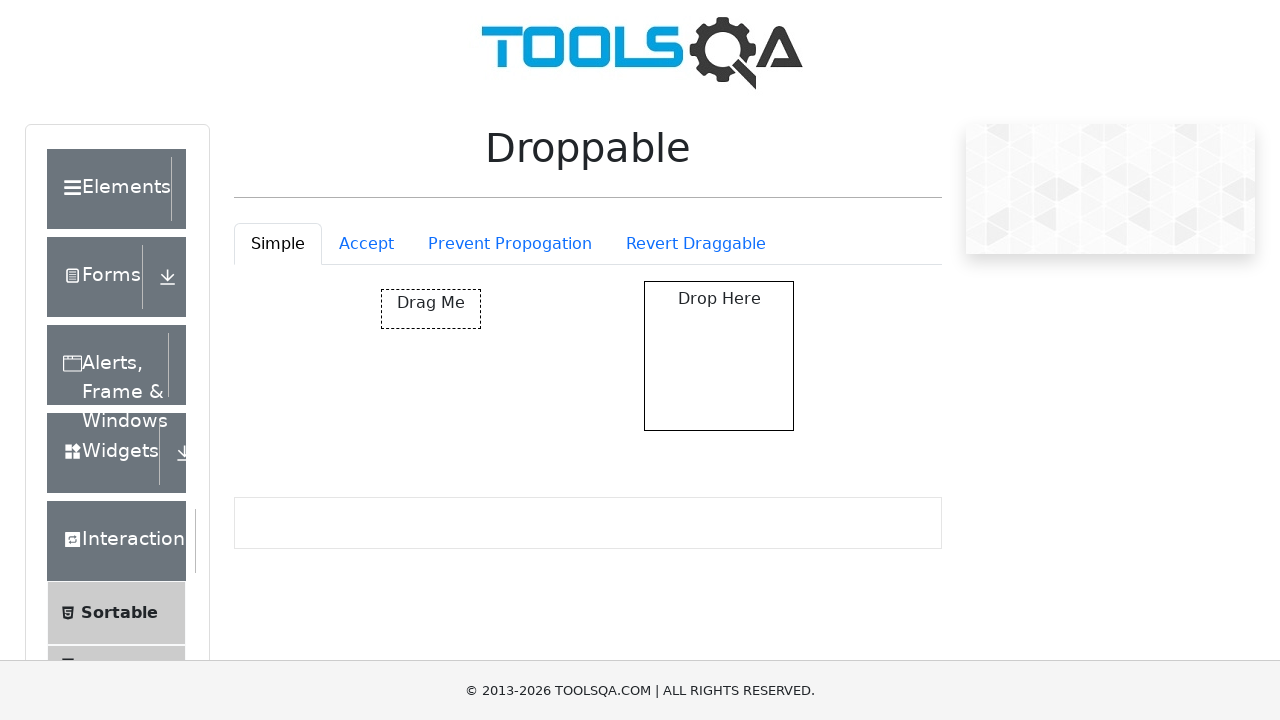

Navigated to droppable demo page
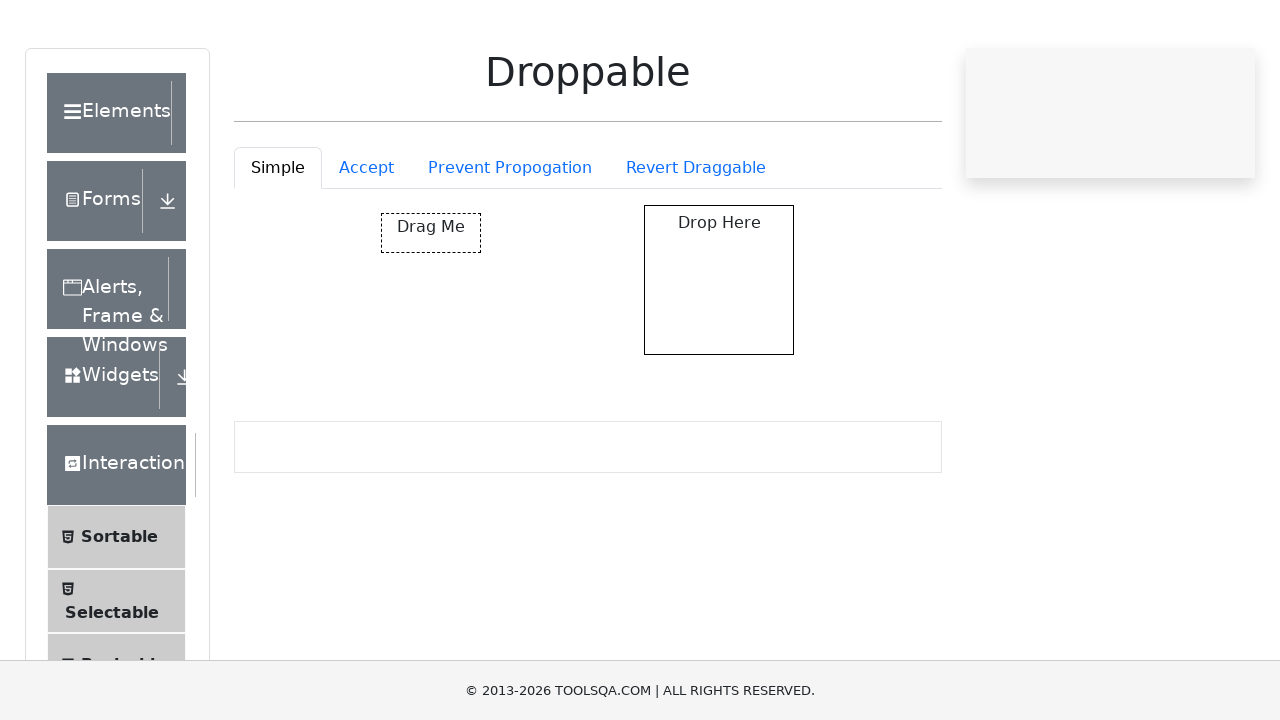

Dragged element and dropped it onto target area at (719, 356)
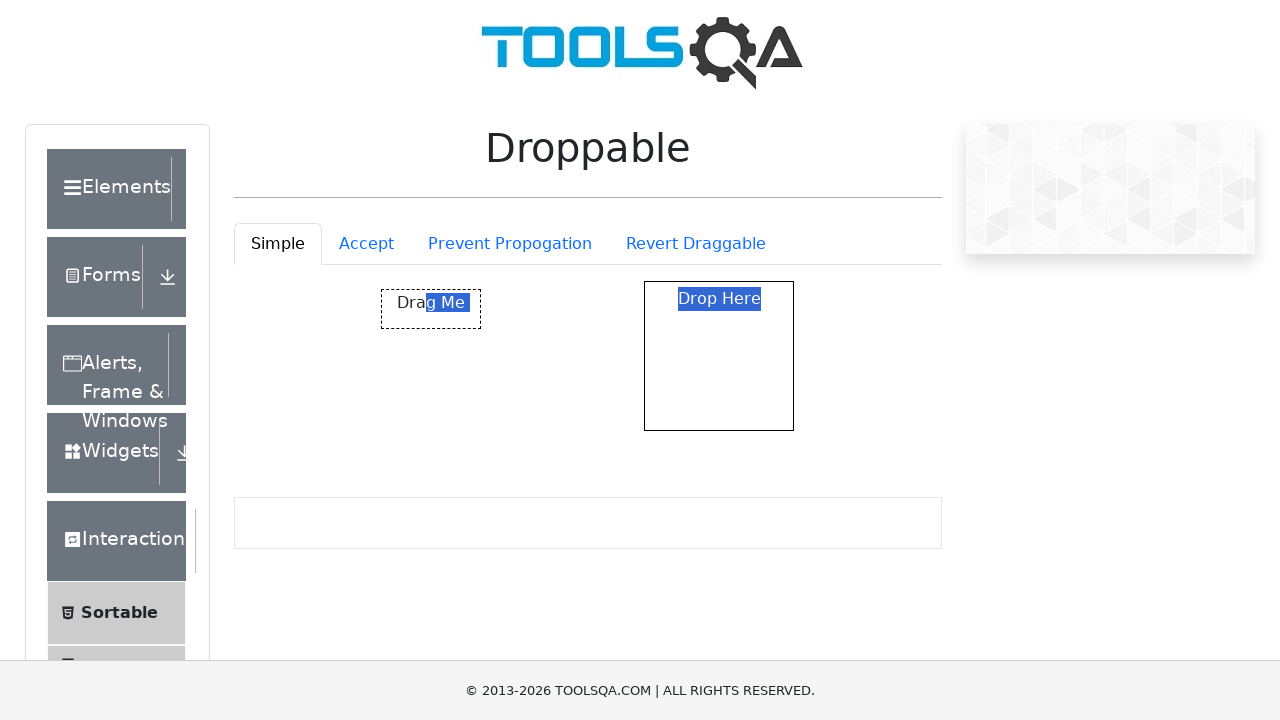

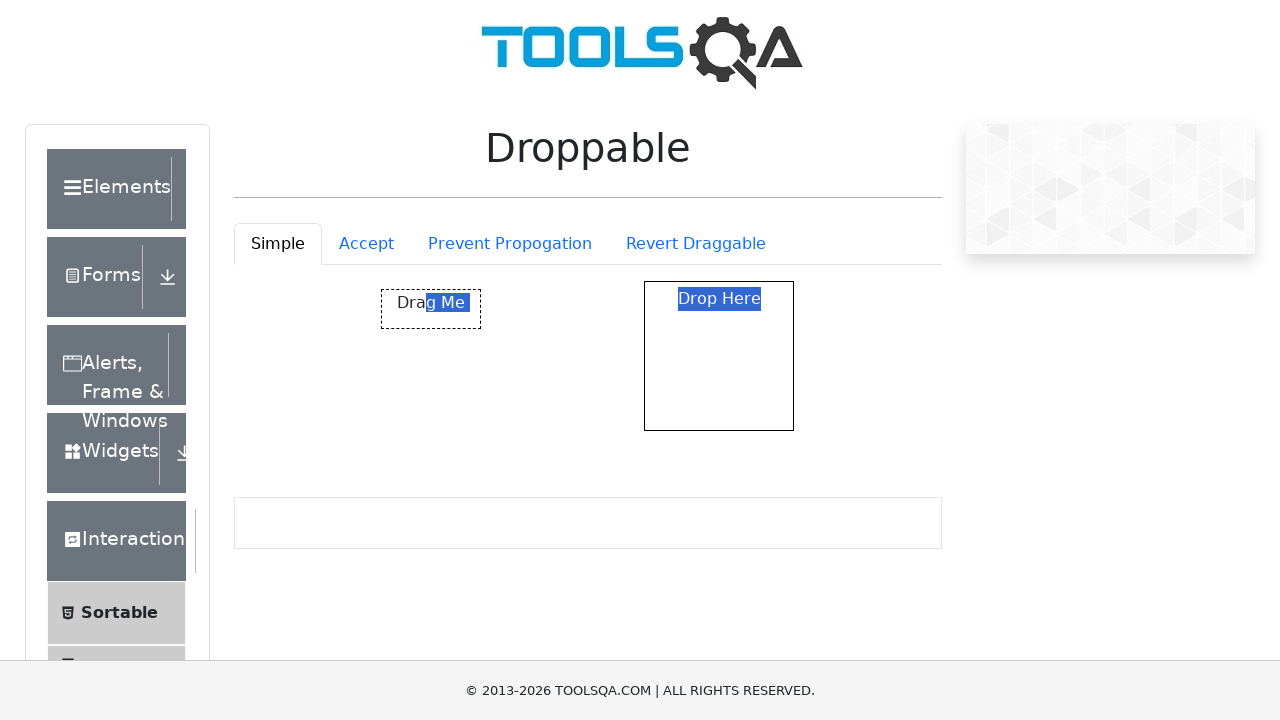